Tests registration form by filling the first name field and selecting the male gender radio button

Starting URL: http://demo.automationtesting.in/Register.html

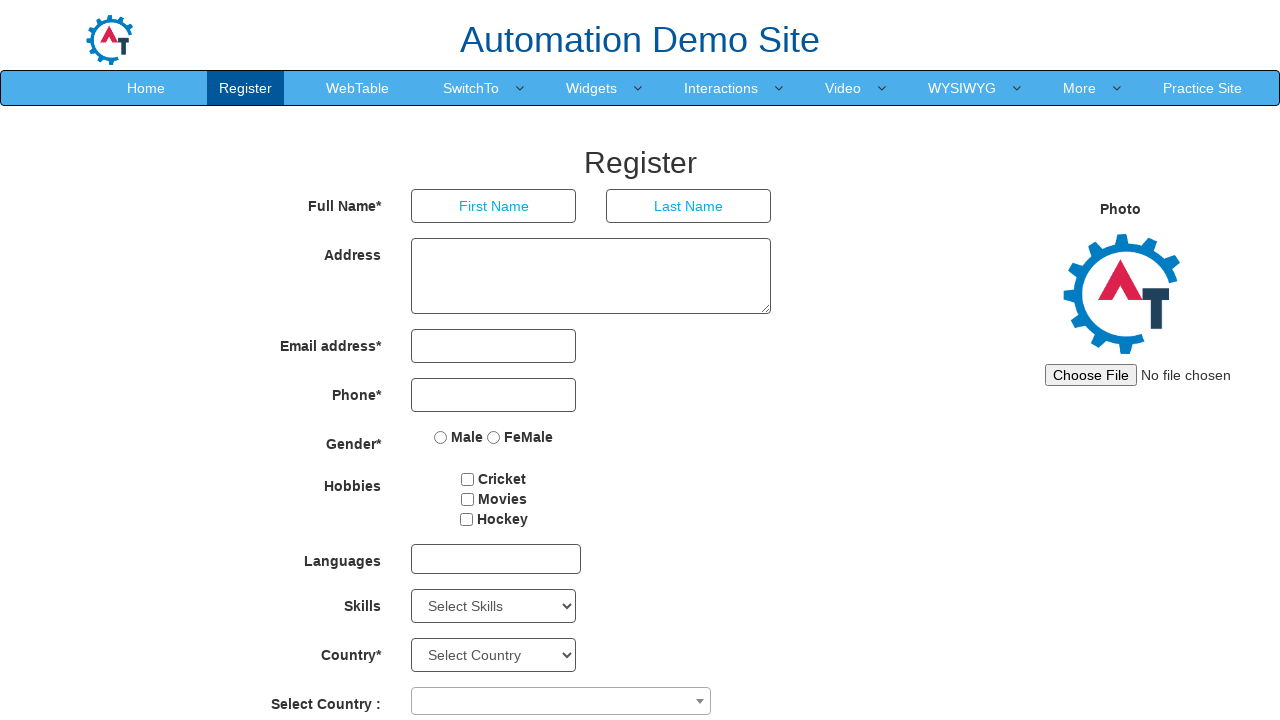

Filled first name field with 'Tom' on input[placeholder='First Name']
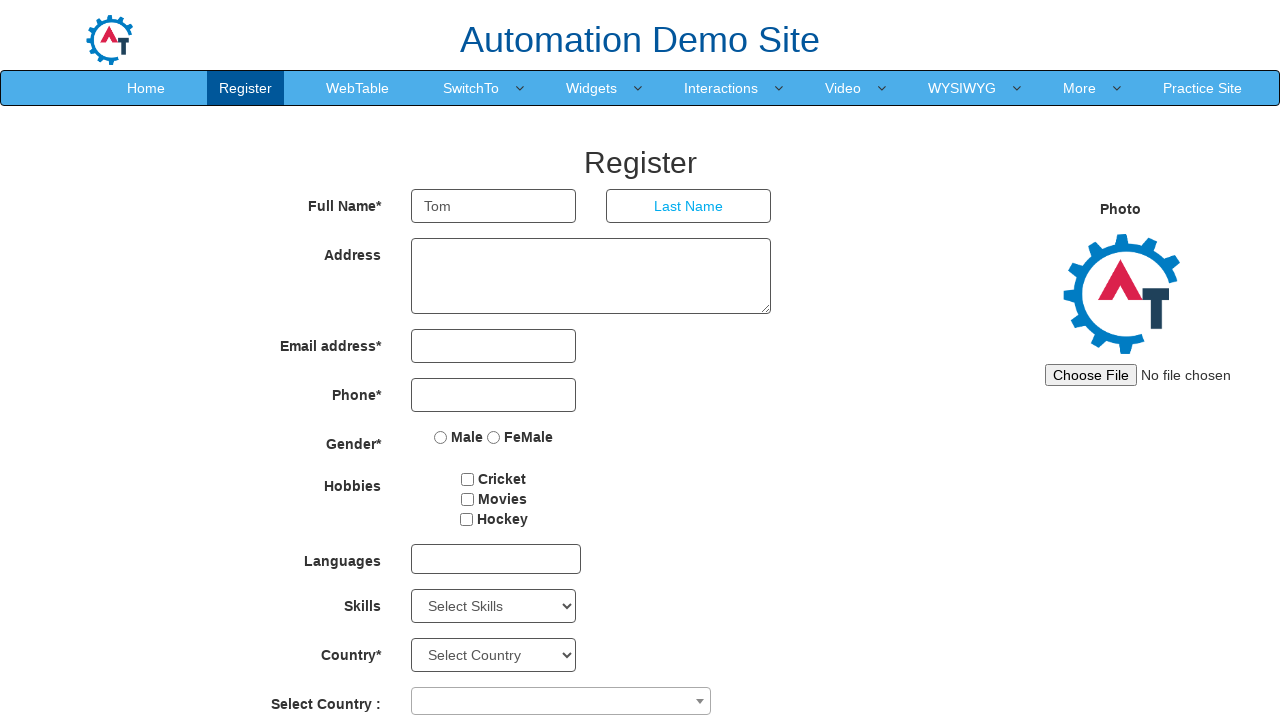

Selected Male gender radio button at (441, 437) on input[value='Male']
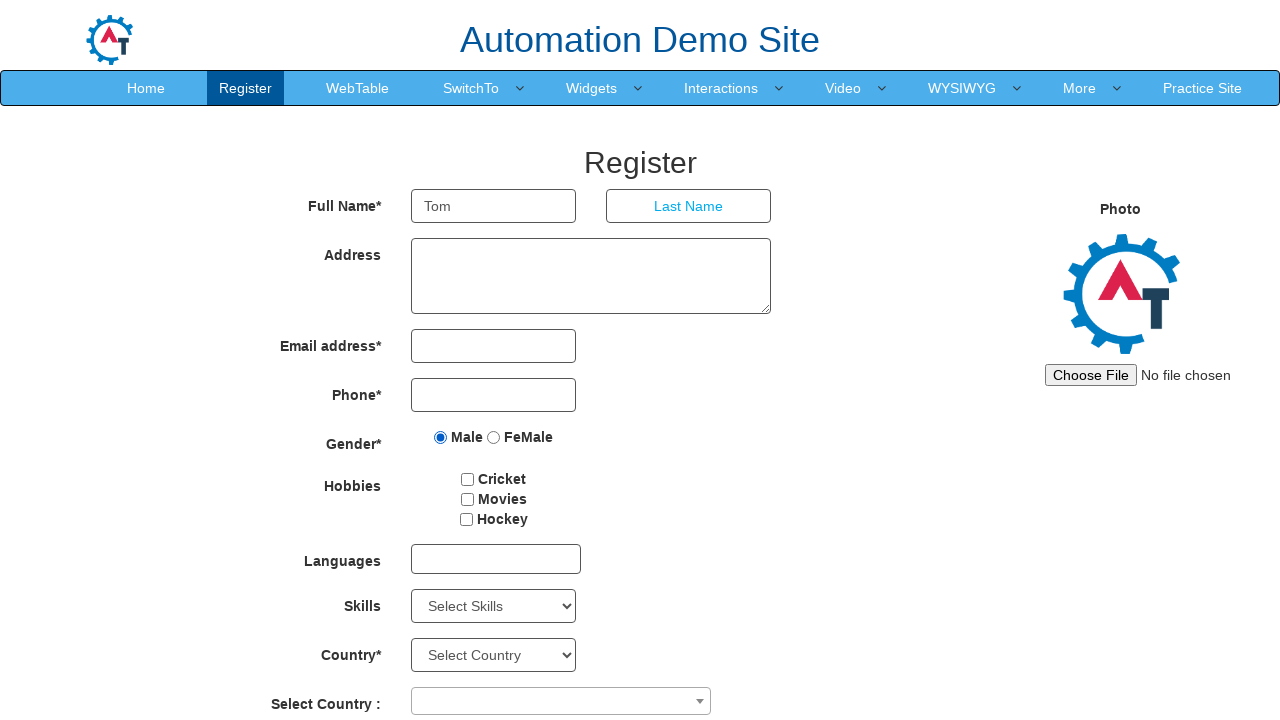

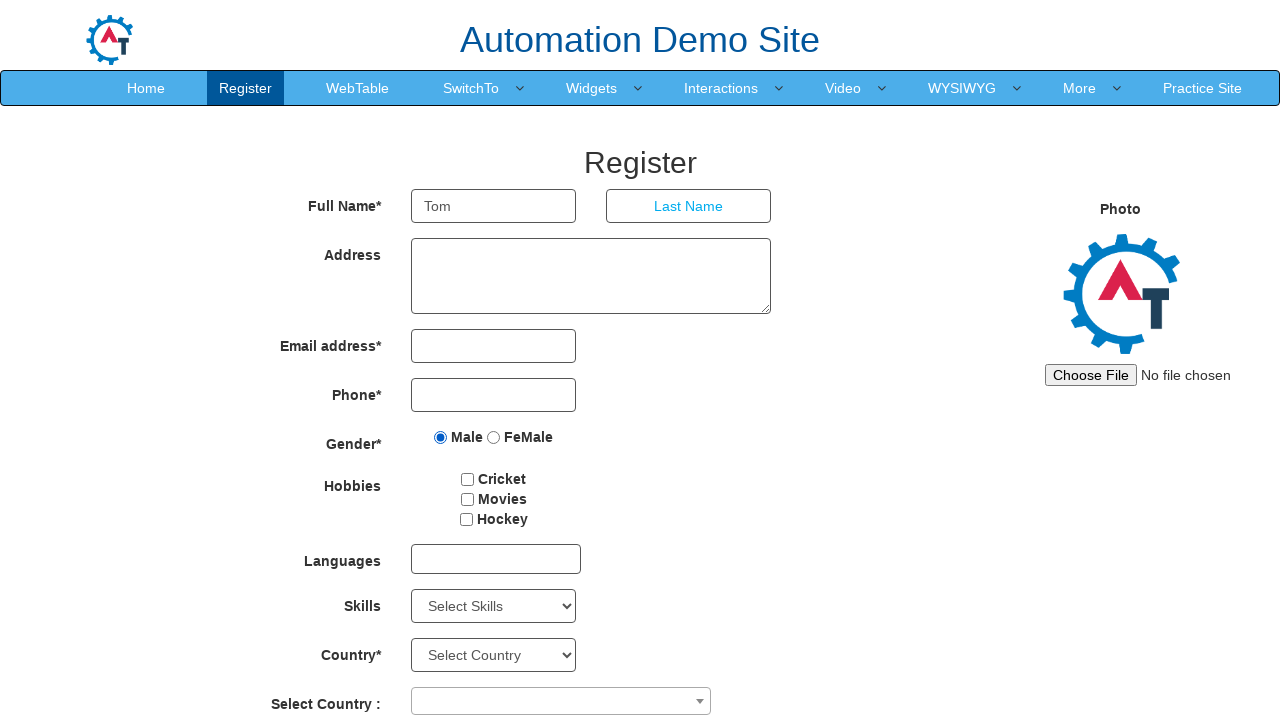